Navigates to Browse Languages, clicks on the 0-9 section, and verifies 10 languages are listed that start with numbers.

Starting URL: https://www.99-bottles-of-beer.net/

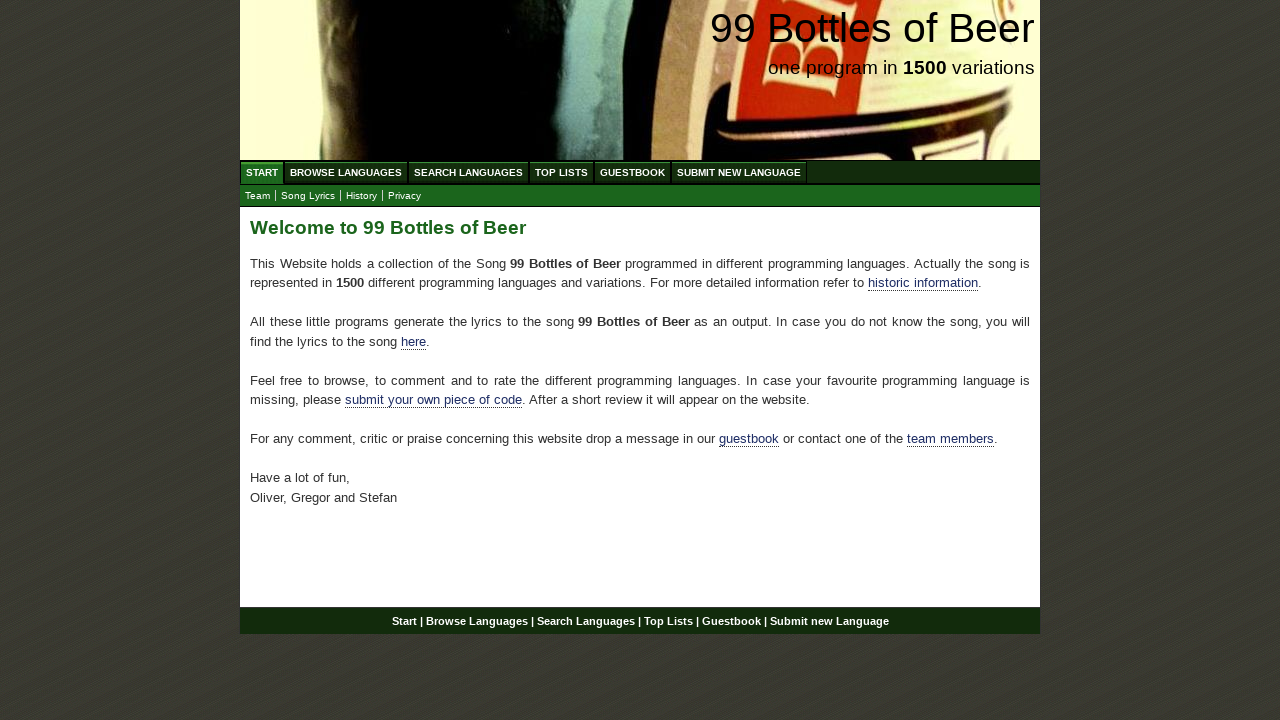

Clicked on Browse Languages menu item at (346, 172) on xpath=//li/a[@href='/abc.html']
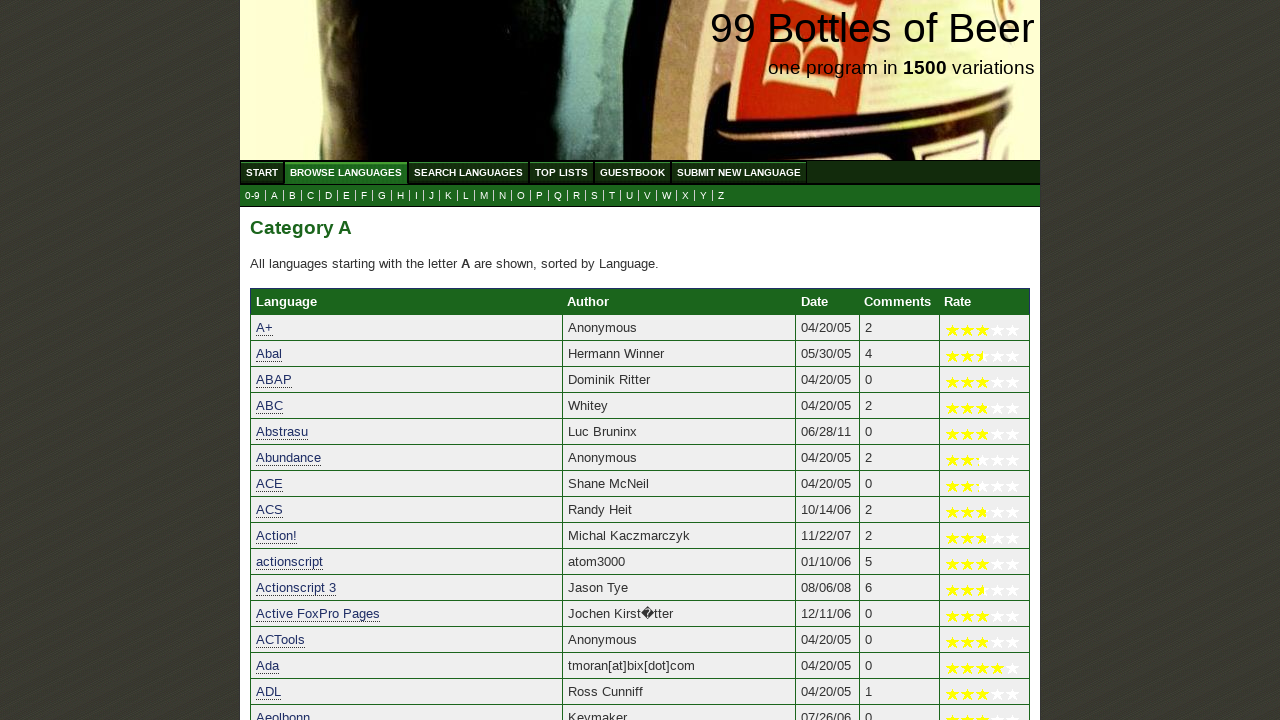

Clicked on 0-9 section to view languages starting with numbers at (252, 196) on xpath=//li/a[@href='0.html']
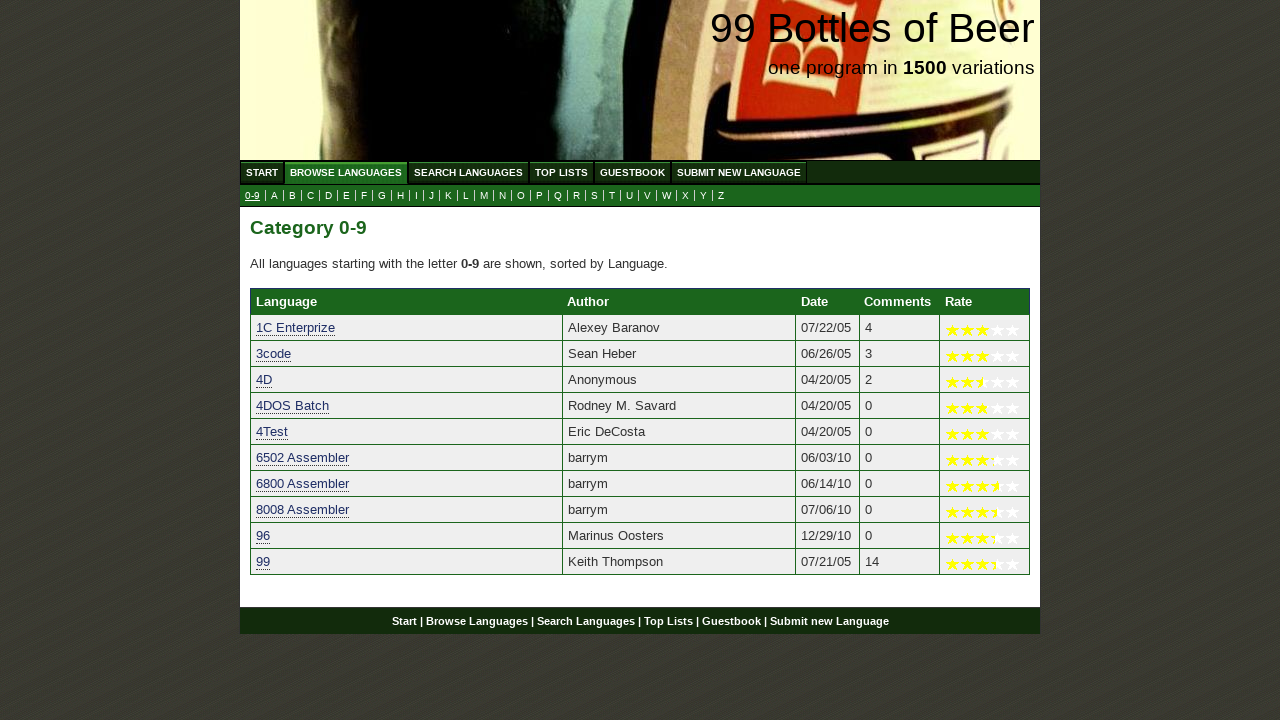

Table rows loaded with languages starting with numbers
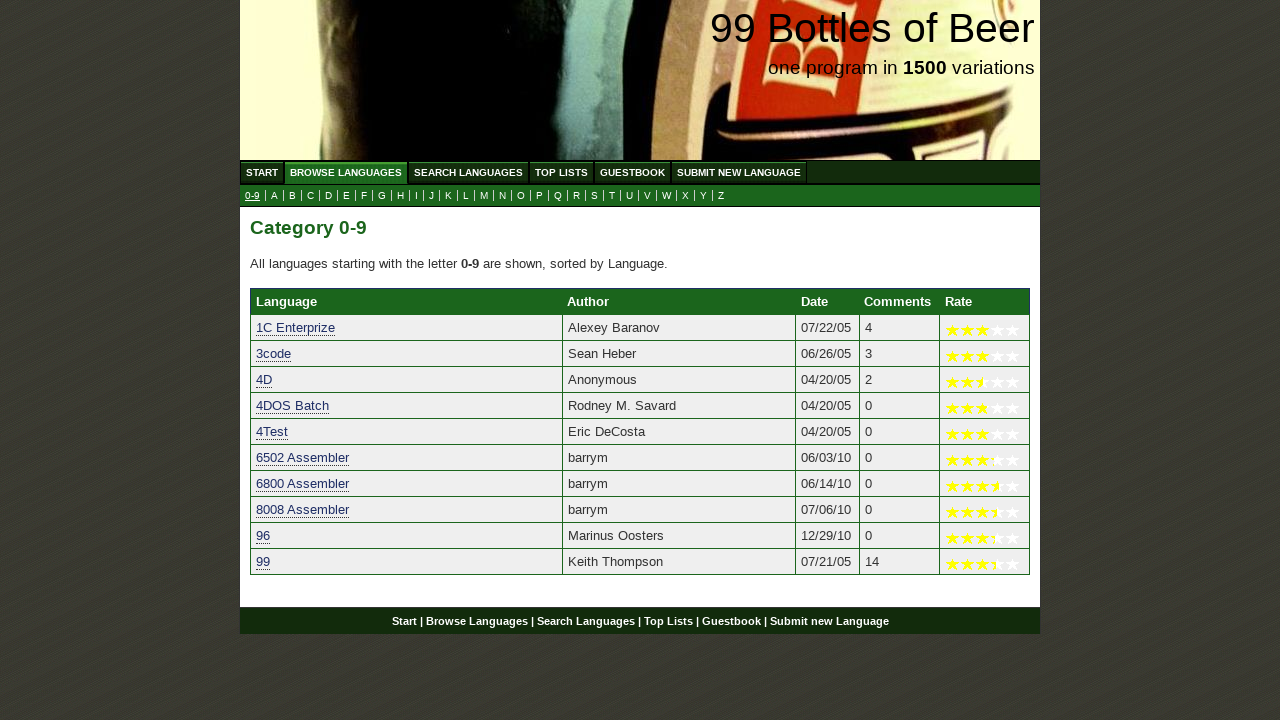

Verified that 10 languages are listed starting with numbers
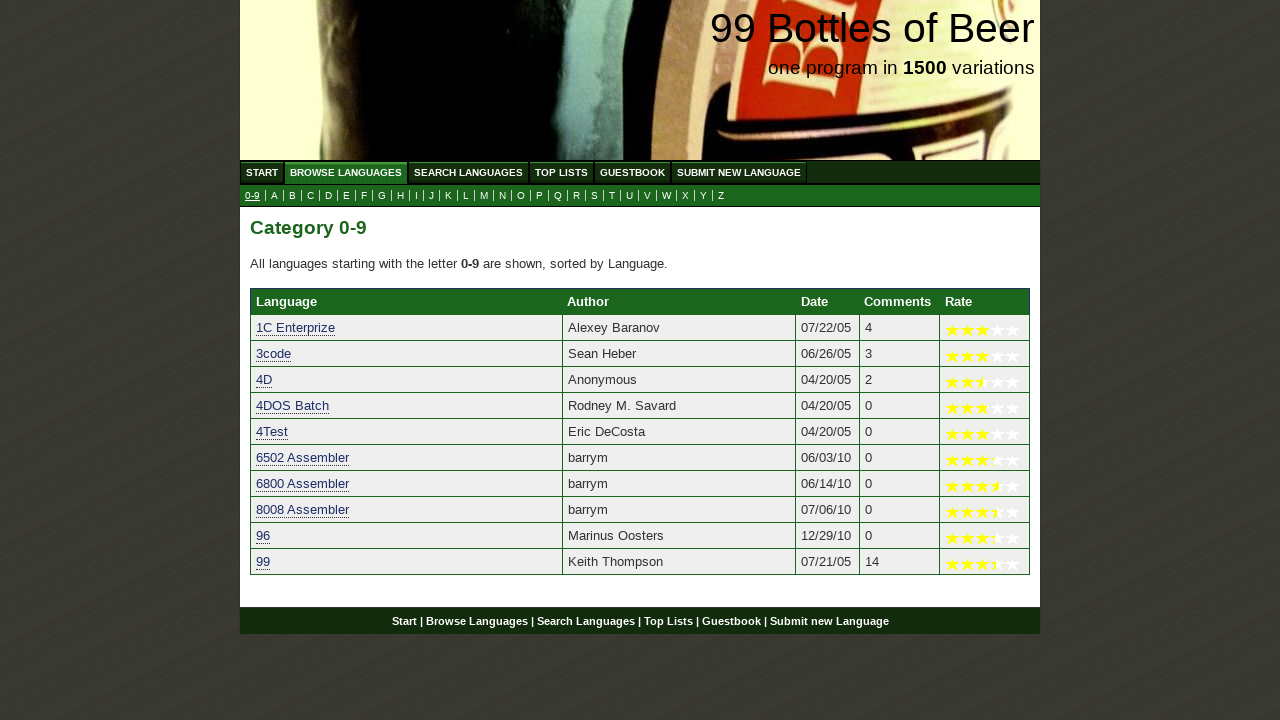

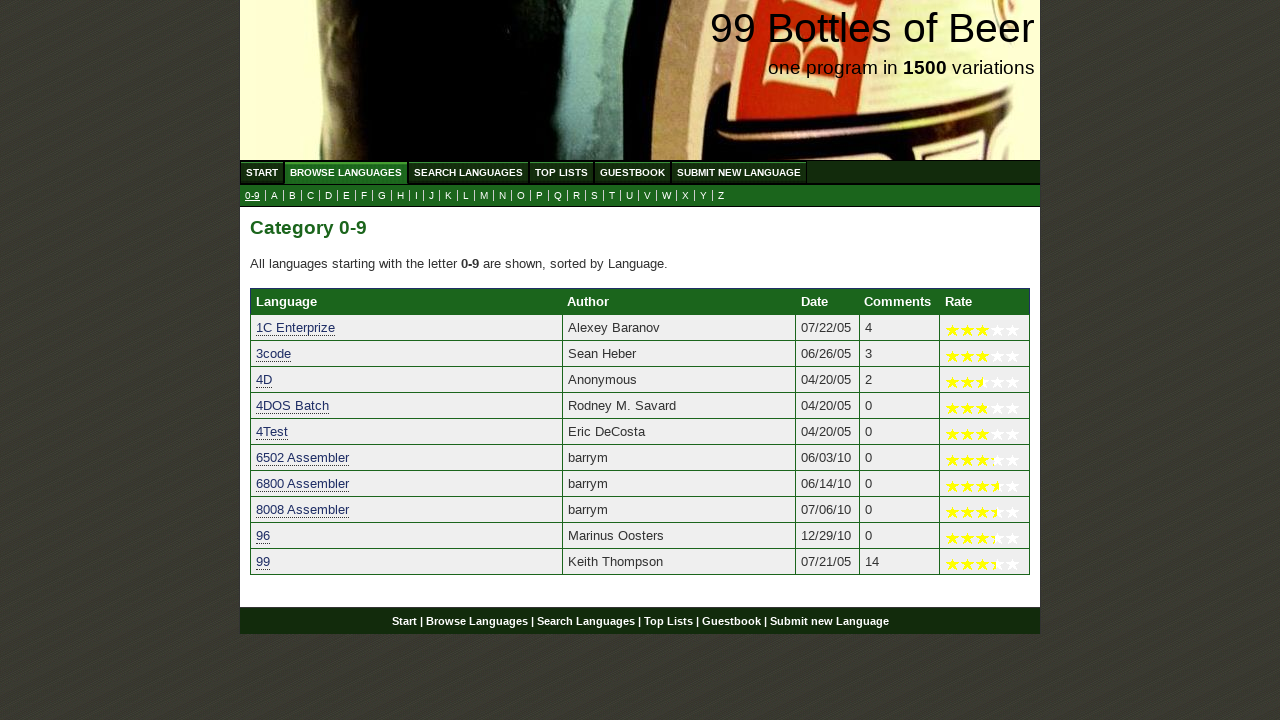